Tests that accessing protected pages without authentication shows appropriate error messages

Starting URL: https://www.saucedemo.com/cart.html

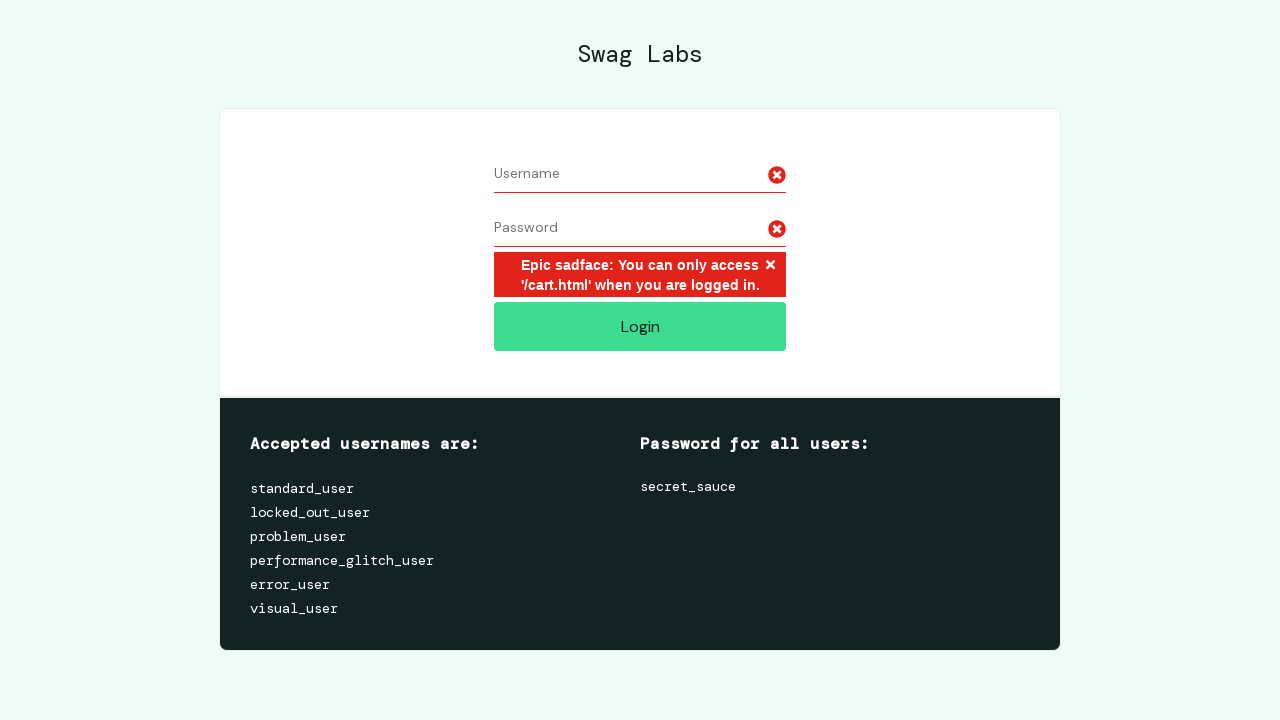

Waited for error message container on cart page
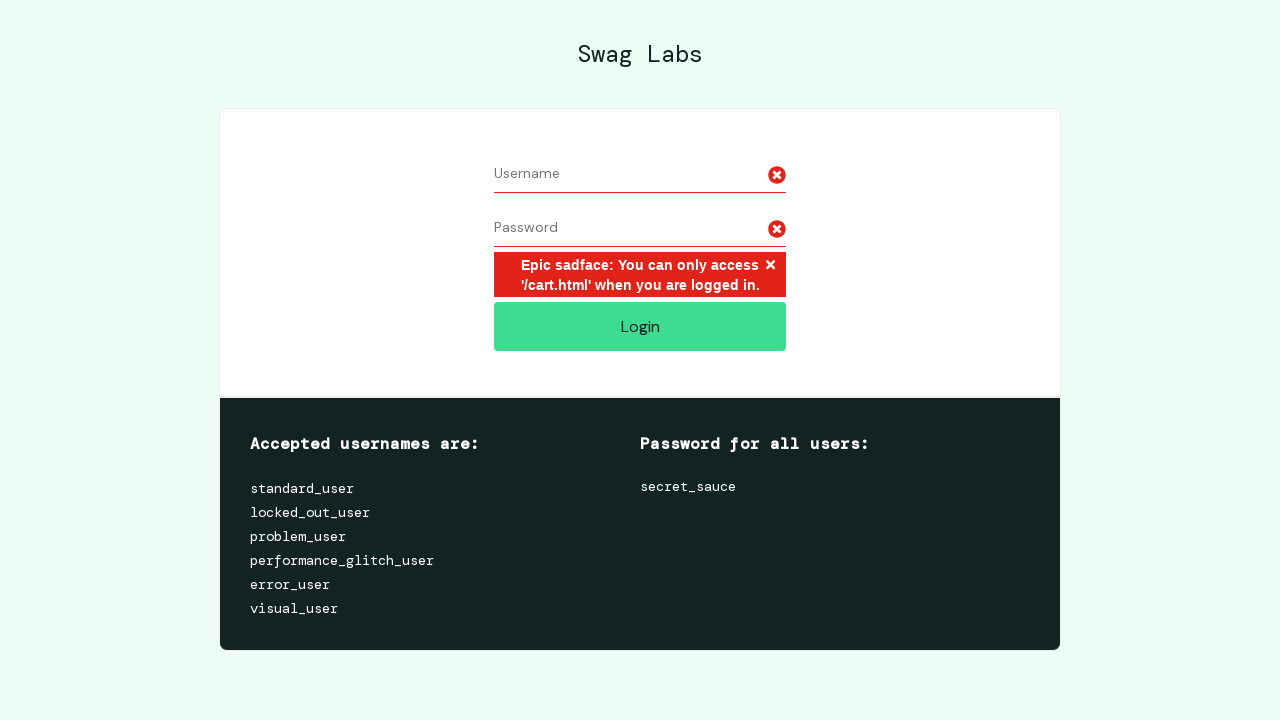

Retrieved error message text from cart page
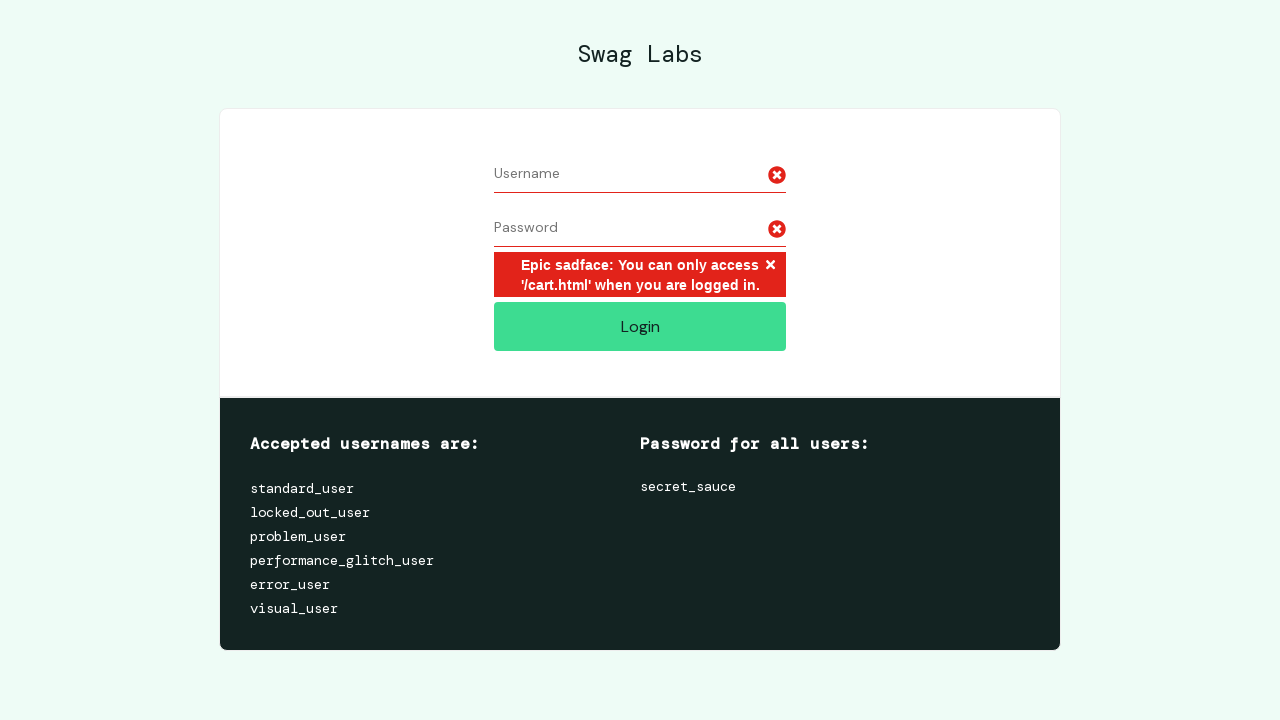

Verified cart page error message: 'You can only access /cart.html when you are logged in.'
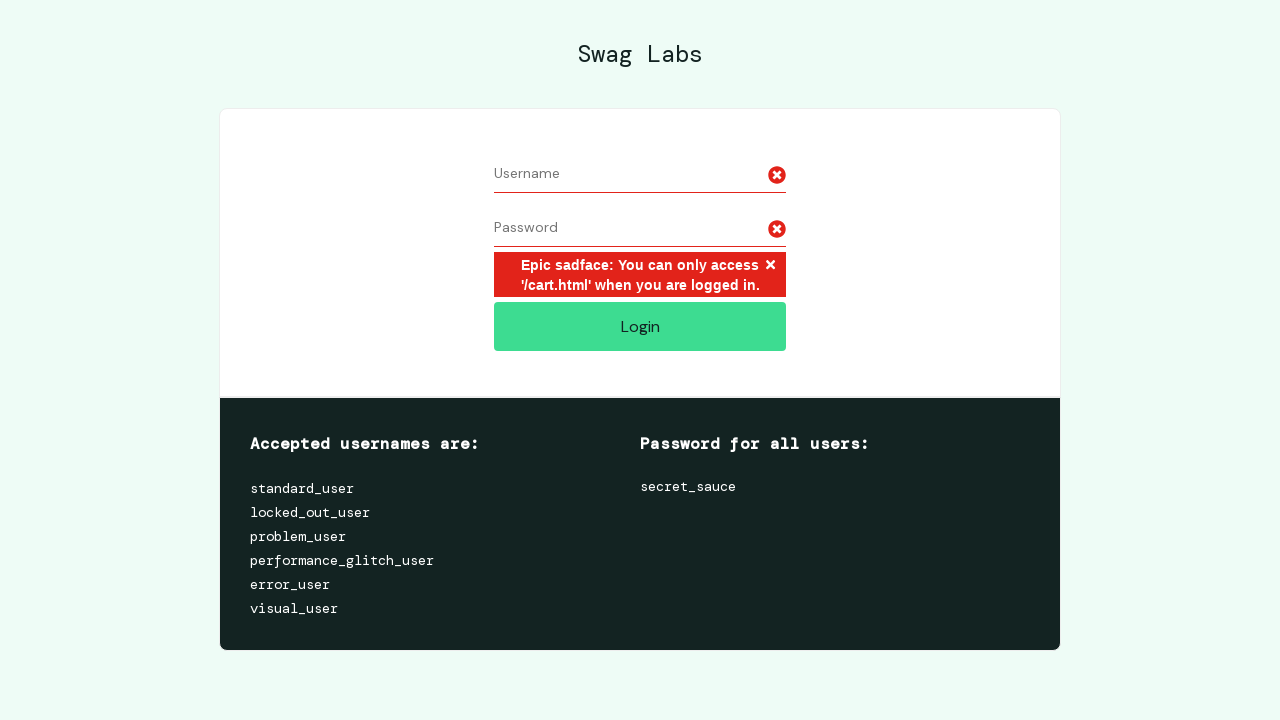

Navigated to inventory page without login
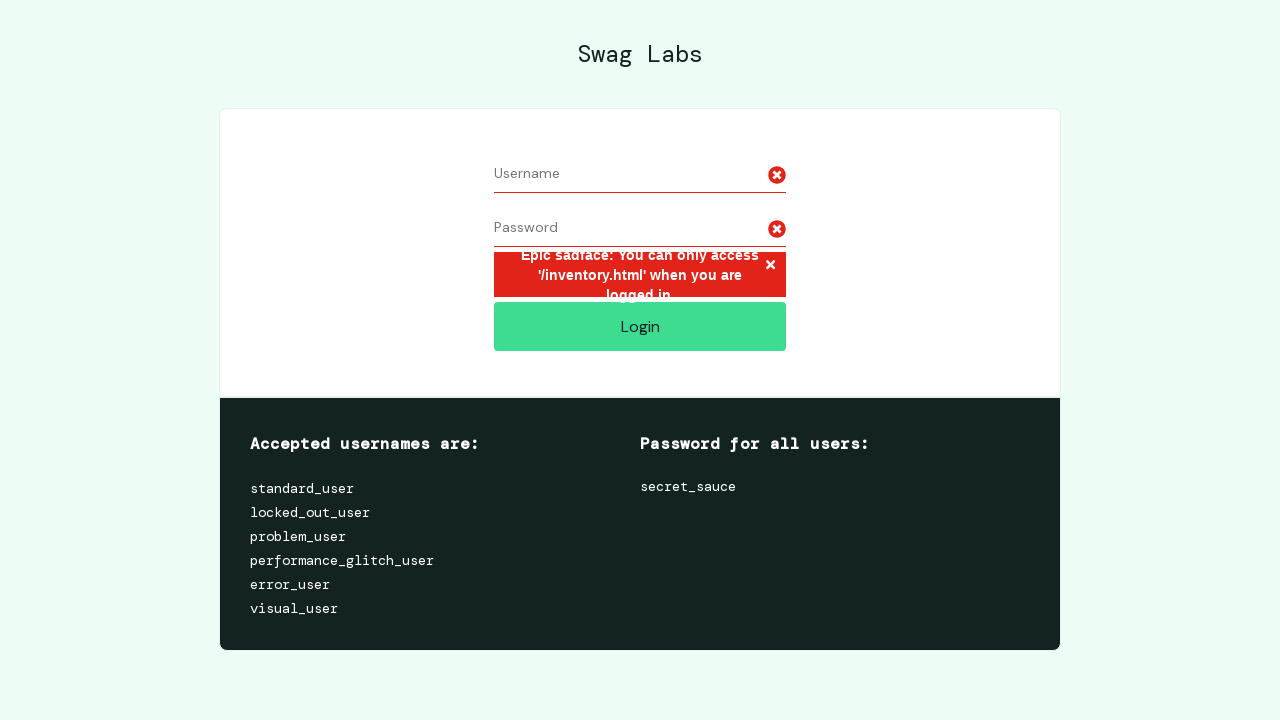

Waited for error message container on inventory page
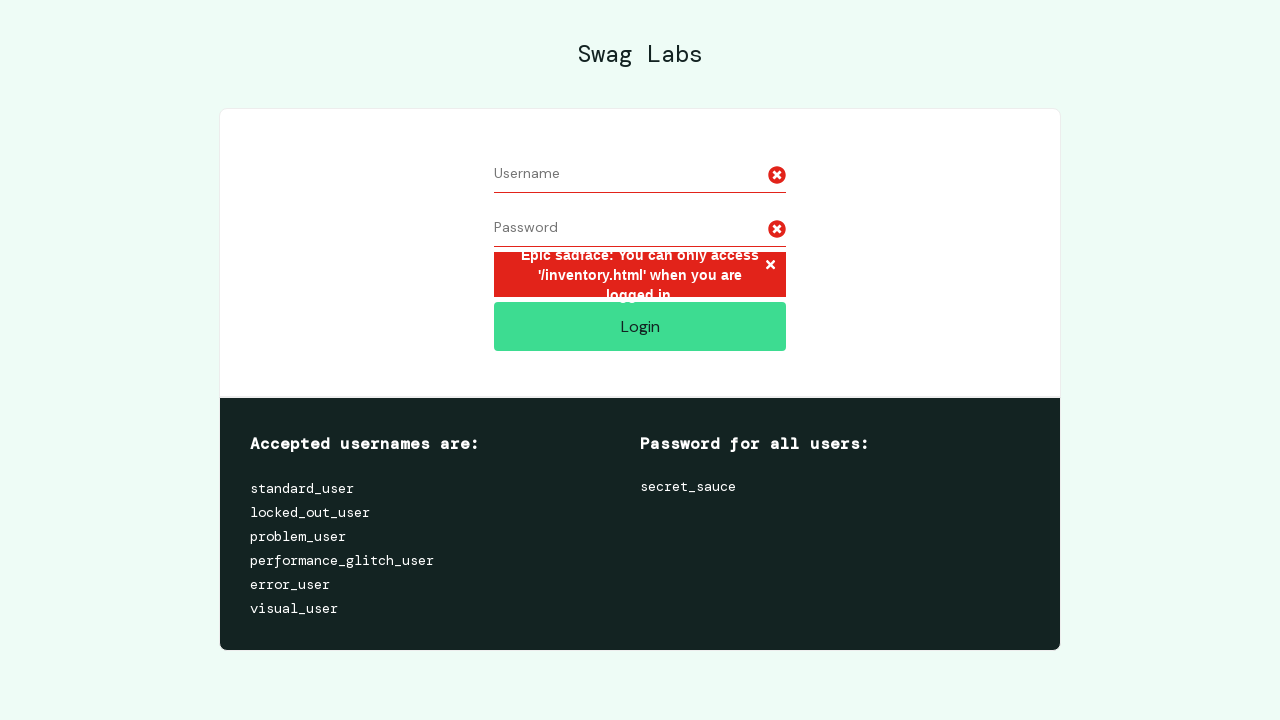

Retrieved error message text from inventory page
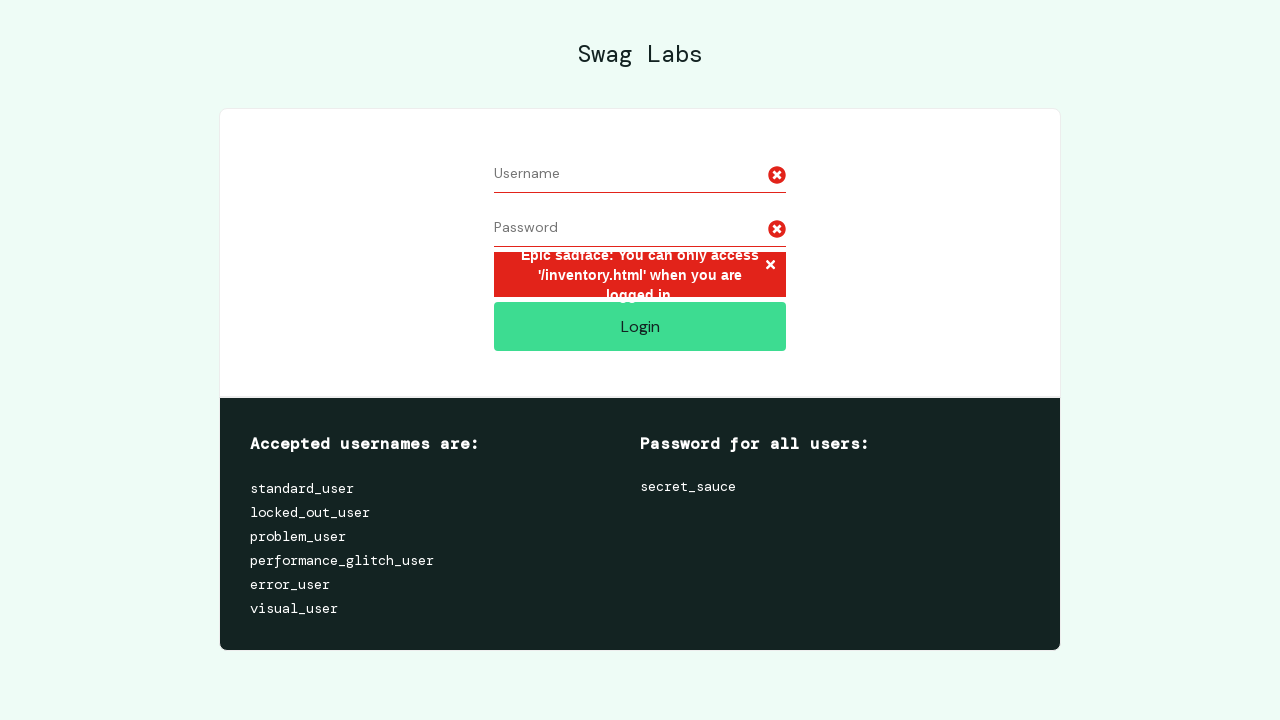

Verified inventory page error message: 'You can only access /inventory.html when you are logged in.'
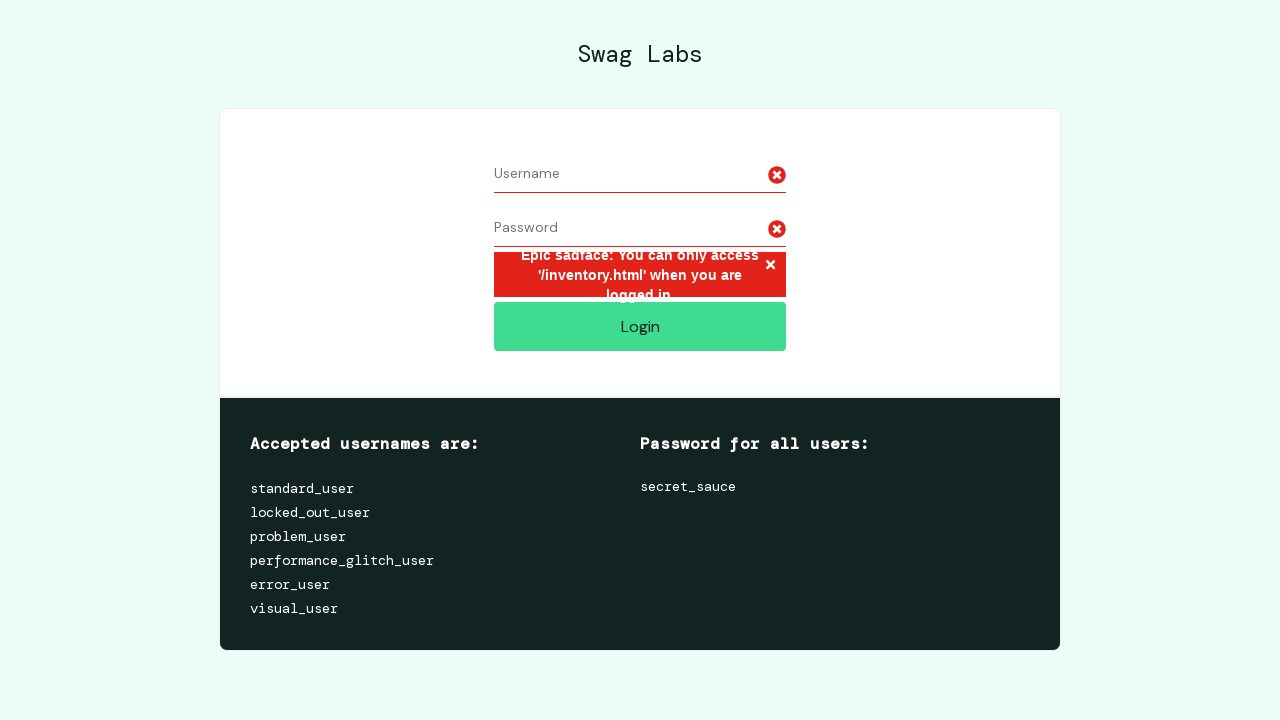

Navigated to checkout step one page without login
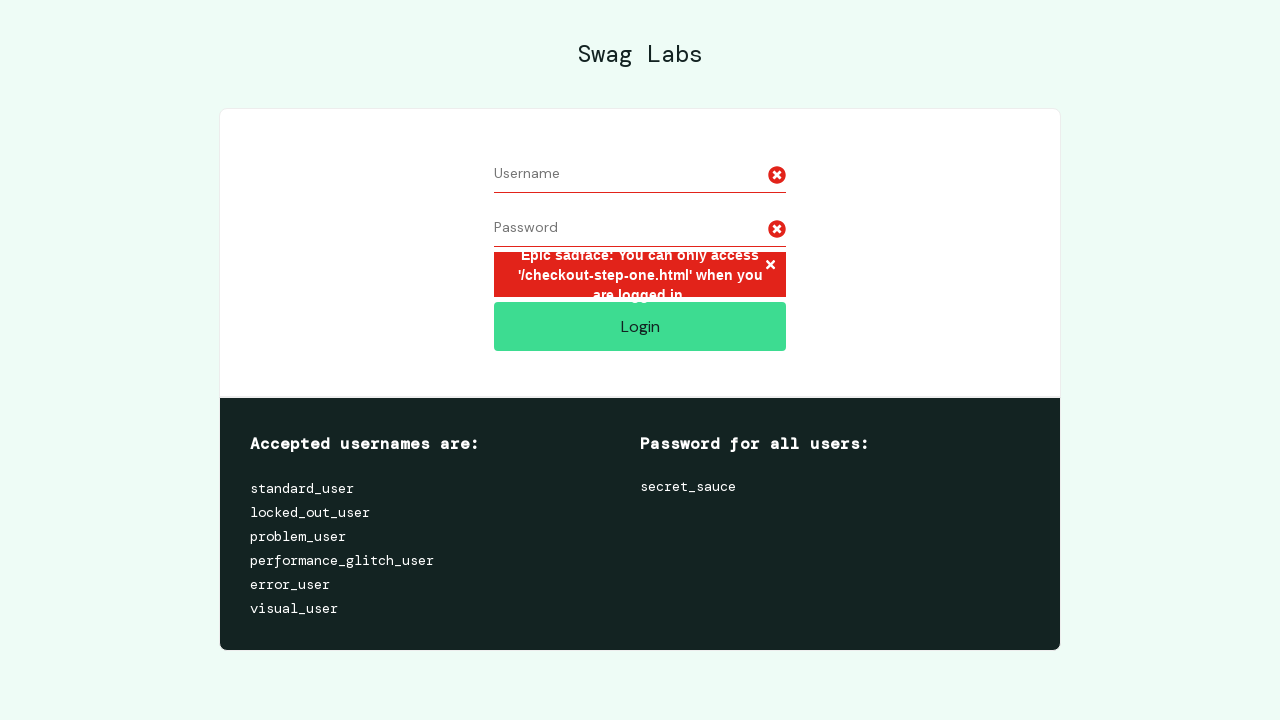

Waited for error message container on checkout step one page
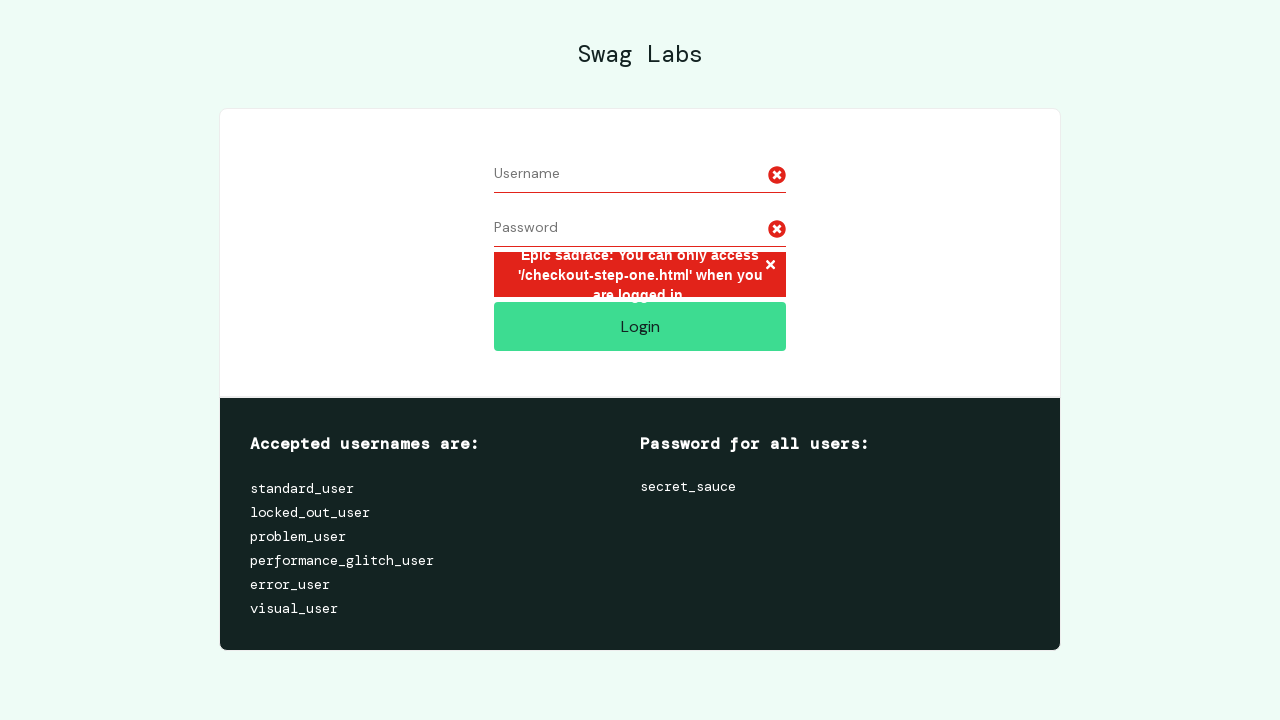

Retrieved error message text from checkout step one page
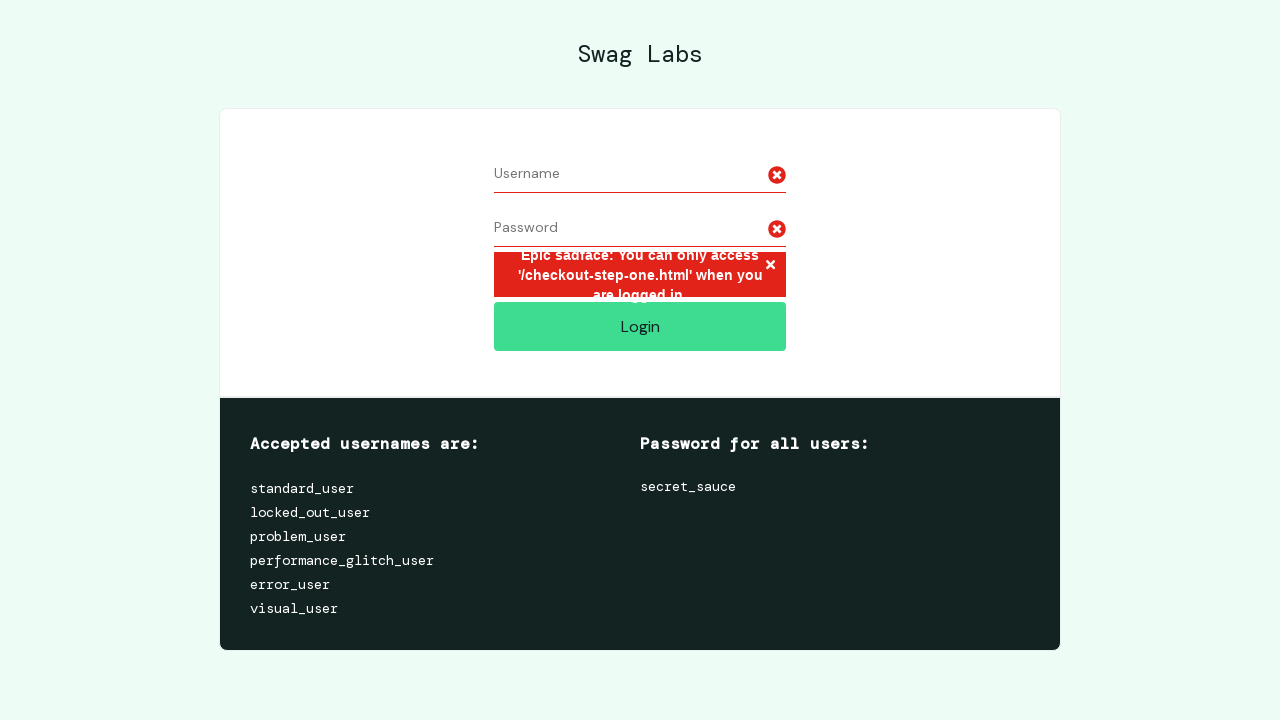

Verified checkout step one page error message: 'You can only access /checkout-step-one.html when you are logged in.'
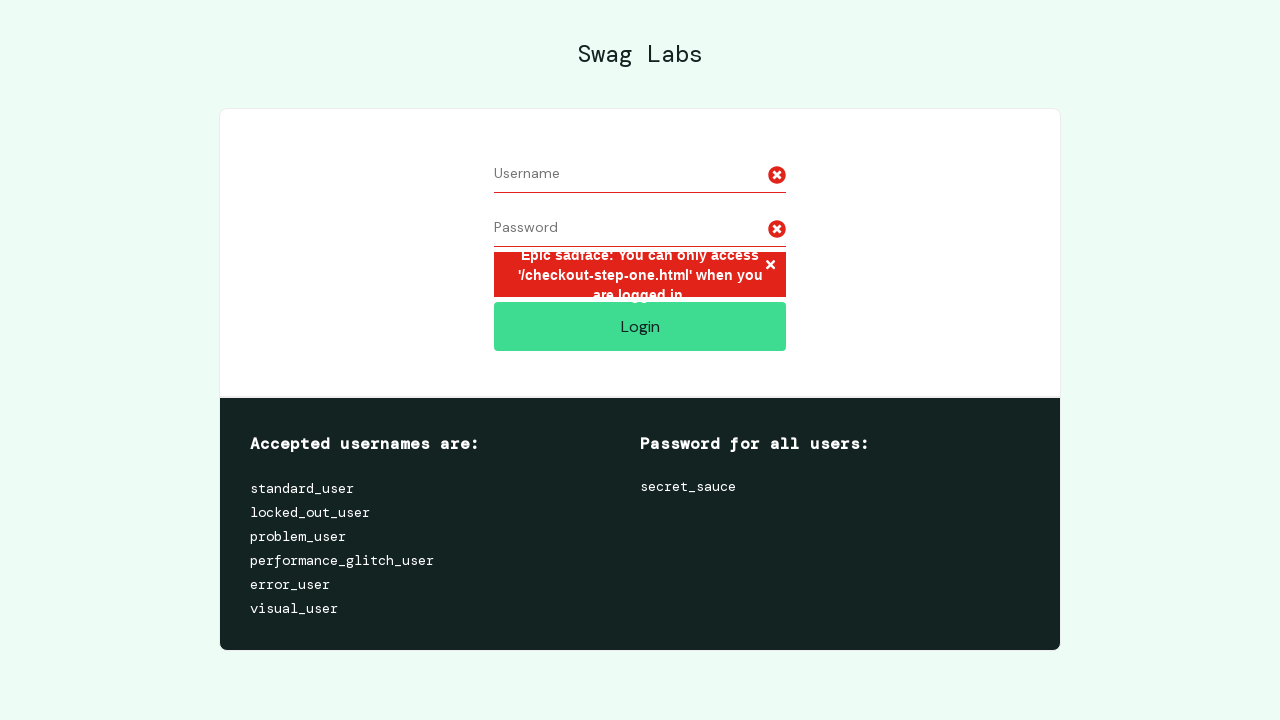

Navigated to checkout step two page without login
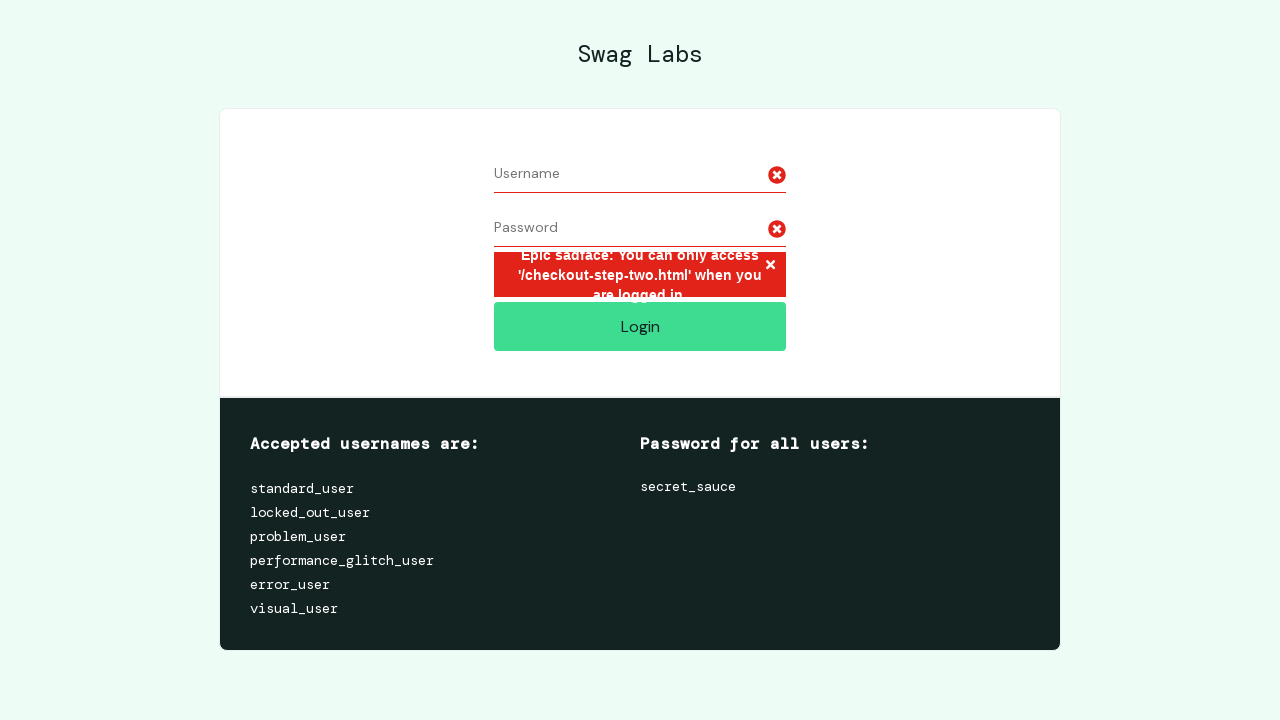

Waited for error message container on checkout step two page
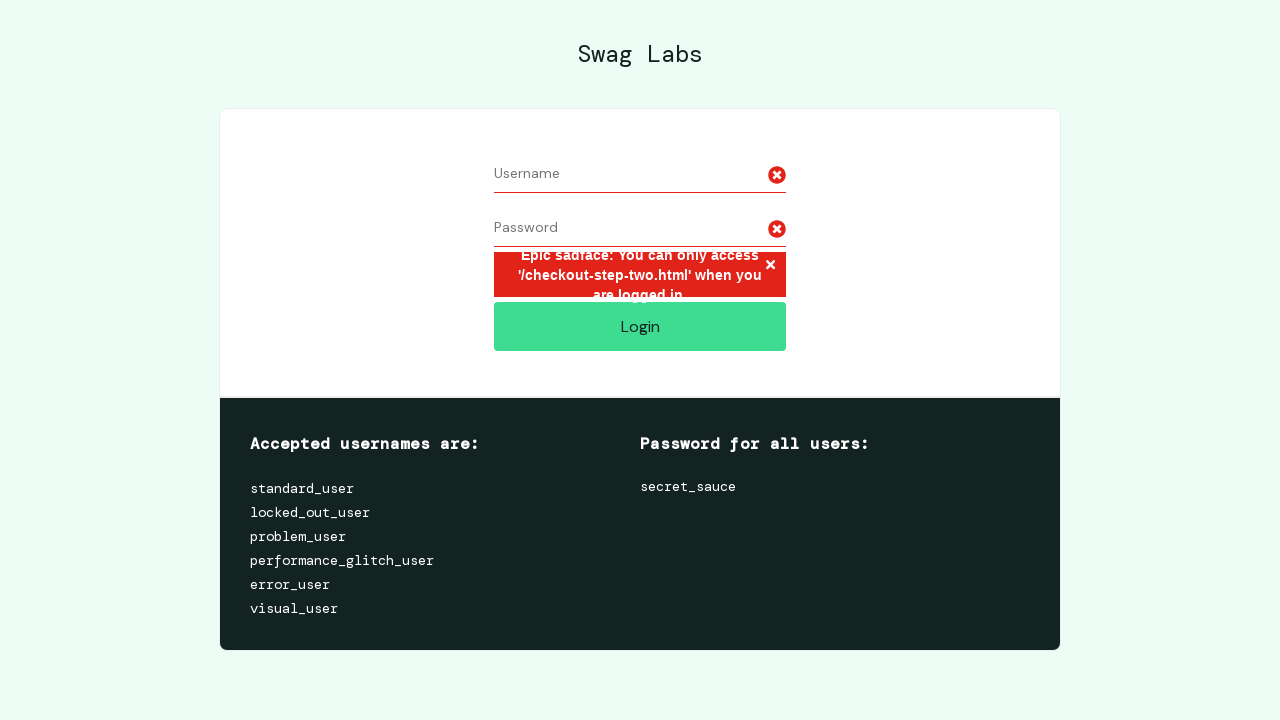

Retrieved error message text from checkout step two page
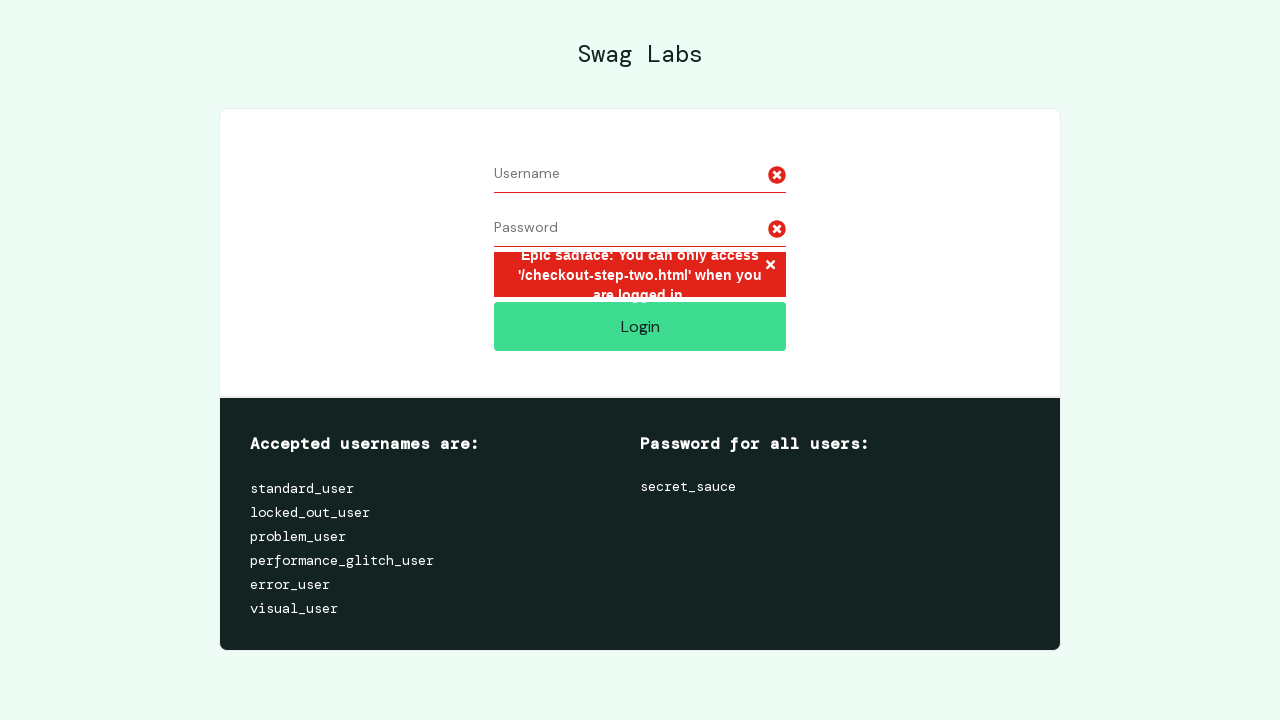

Verified checkout step two page error message: 'You can only access /checkout-step-two.html when you are logged in.'
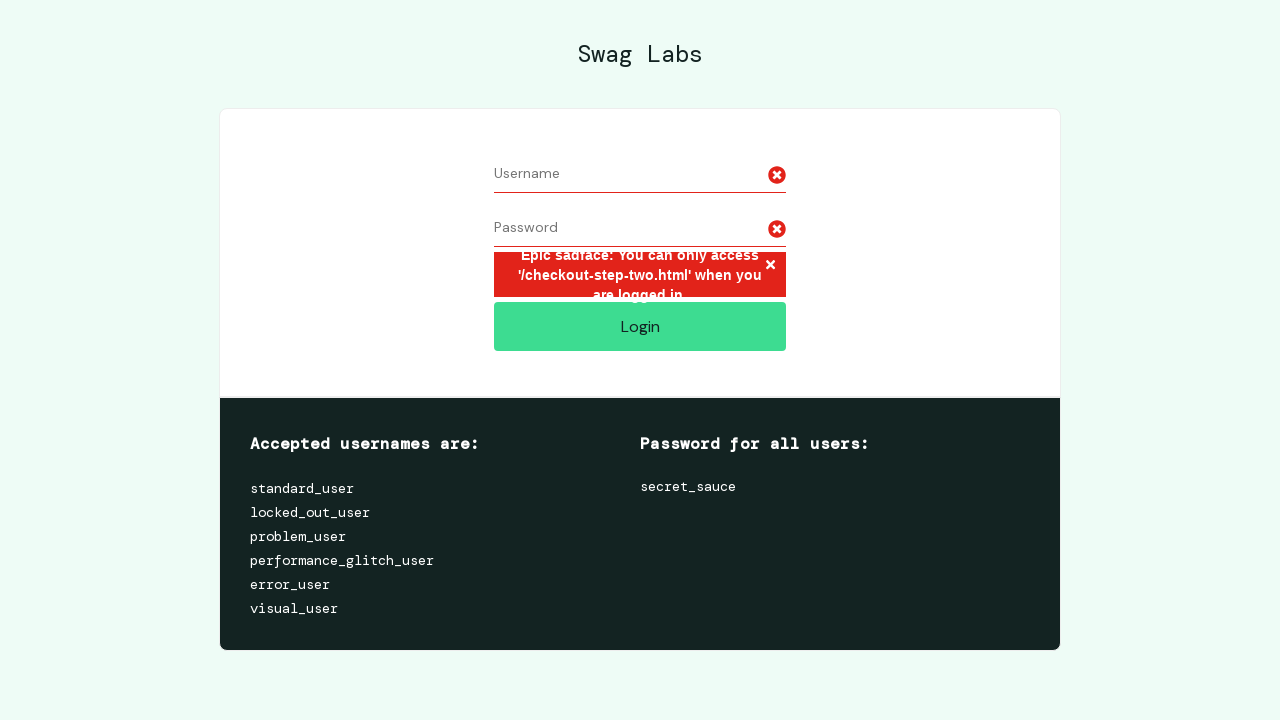

Navigated to checkout complete page without login
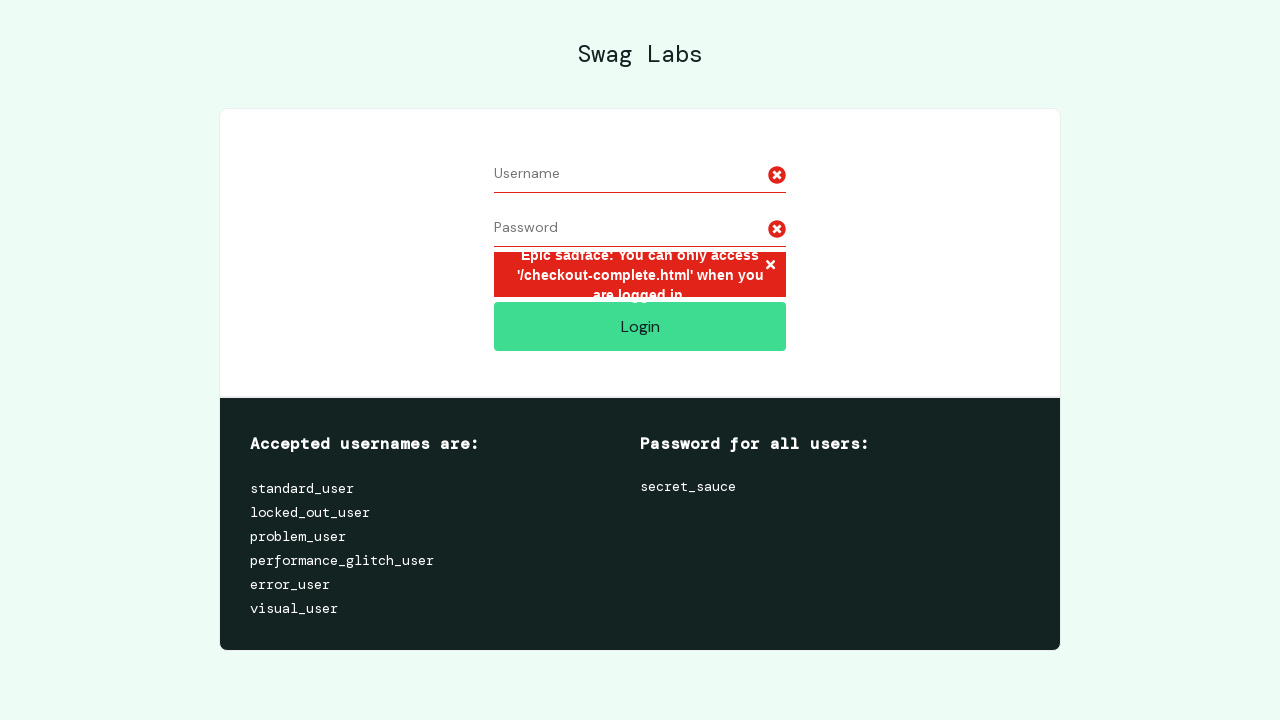

Waited for error message container on checkout complete page
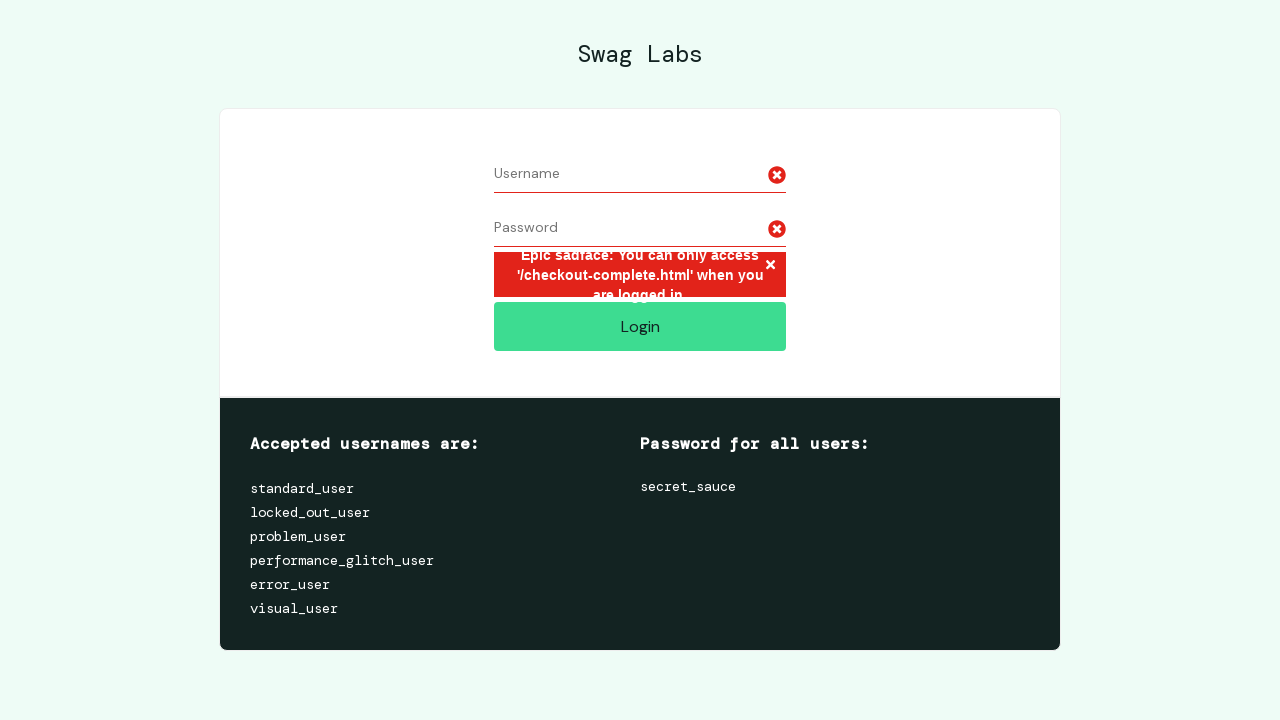

Retrieved error message text from checkout complete page
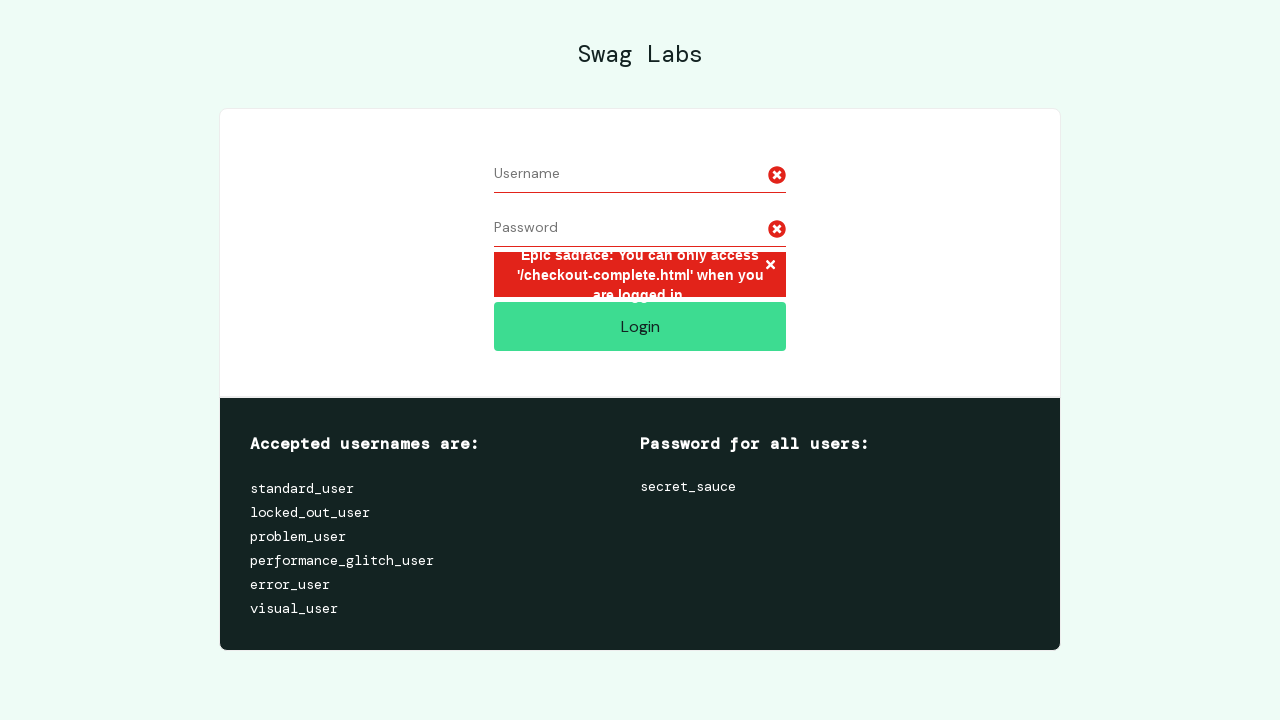

Verified checkout complete page error message: 'You can only access /checkout-complete.html when you are logged in.'
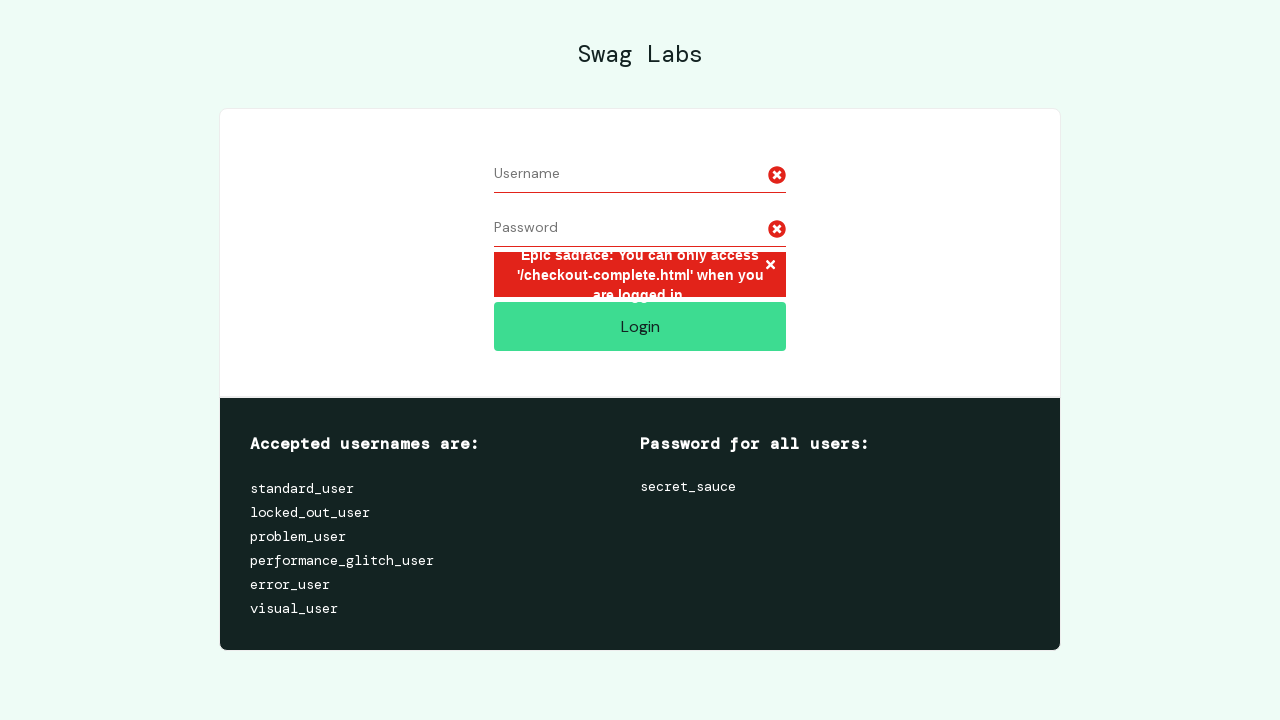

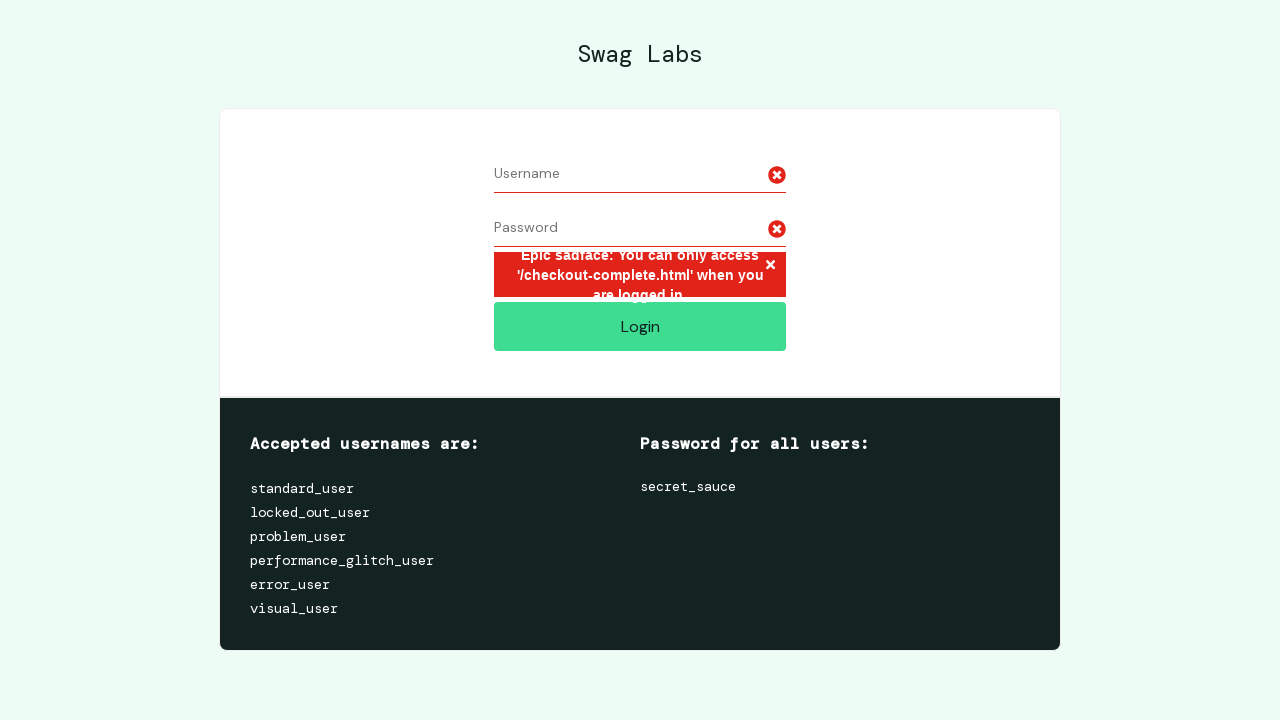